Tests handling of dynamic attributes on a Selenium training site by filling form fields with dynamically-generated class names and verifying form submission confirmation

Starting URL: https://v1.training-support.net/selenium/dynamic-attributes

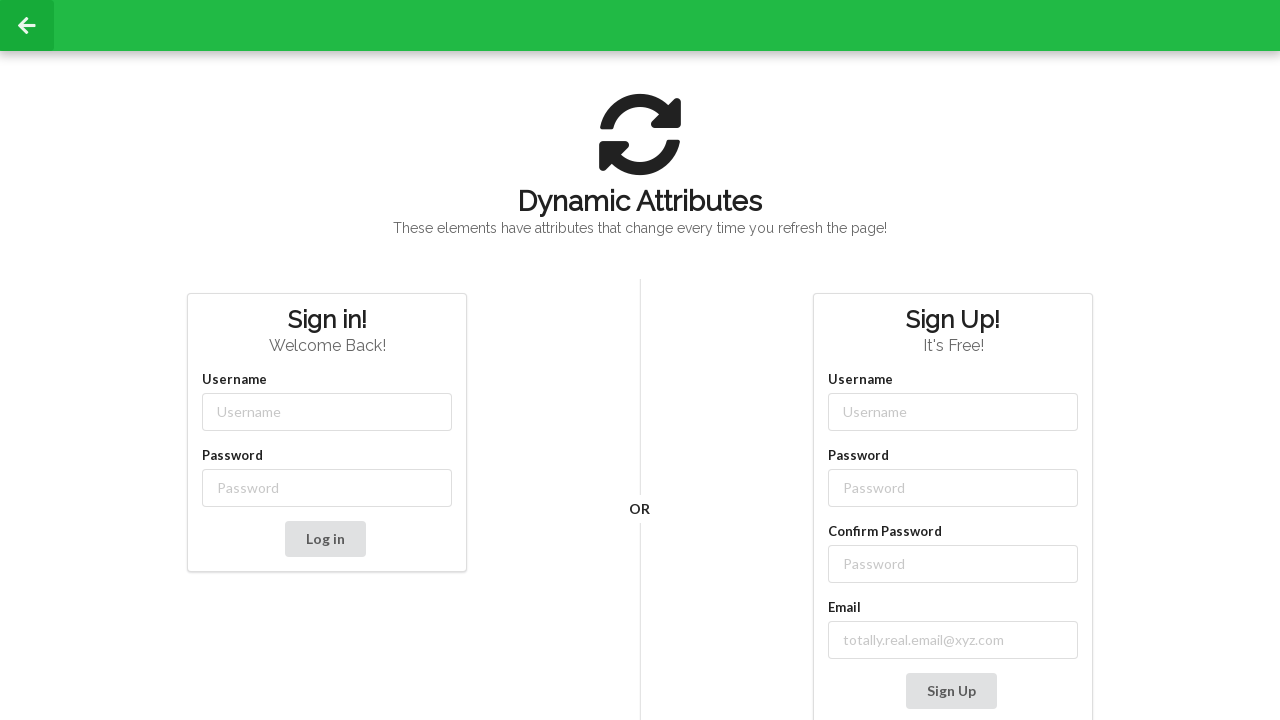

Filled username field with 'admin' using dynamic class attribute selector on //input[starts-with(@class, 'username-')]
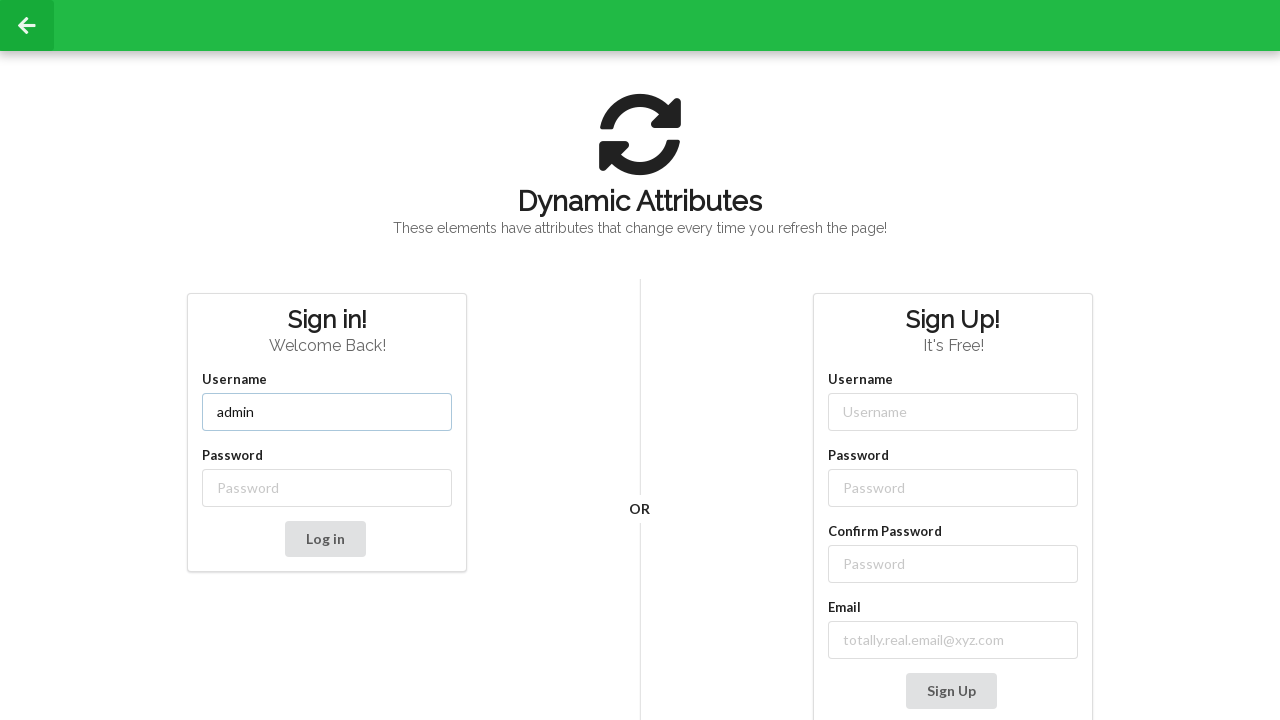

Filled password field with 'password' using dynamic class attribute selector on //input[starts-with(@class, 'password-')]
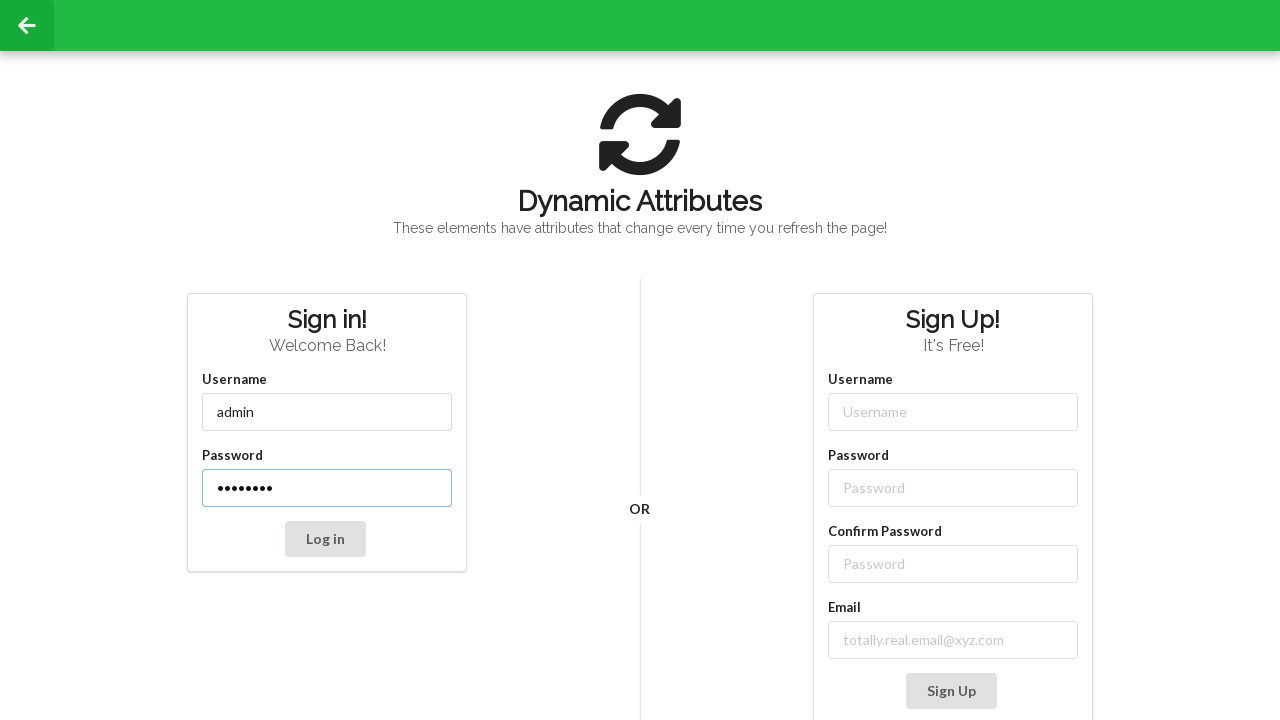

Clicked form submit button at (325, 539) on #dynamic-attributes-form >> div >> button
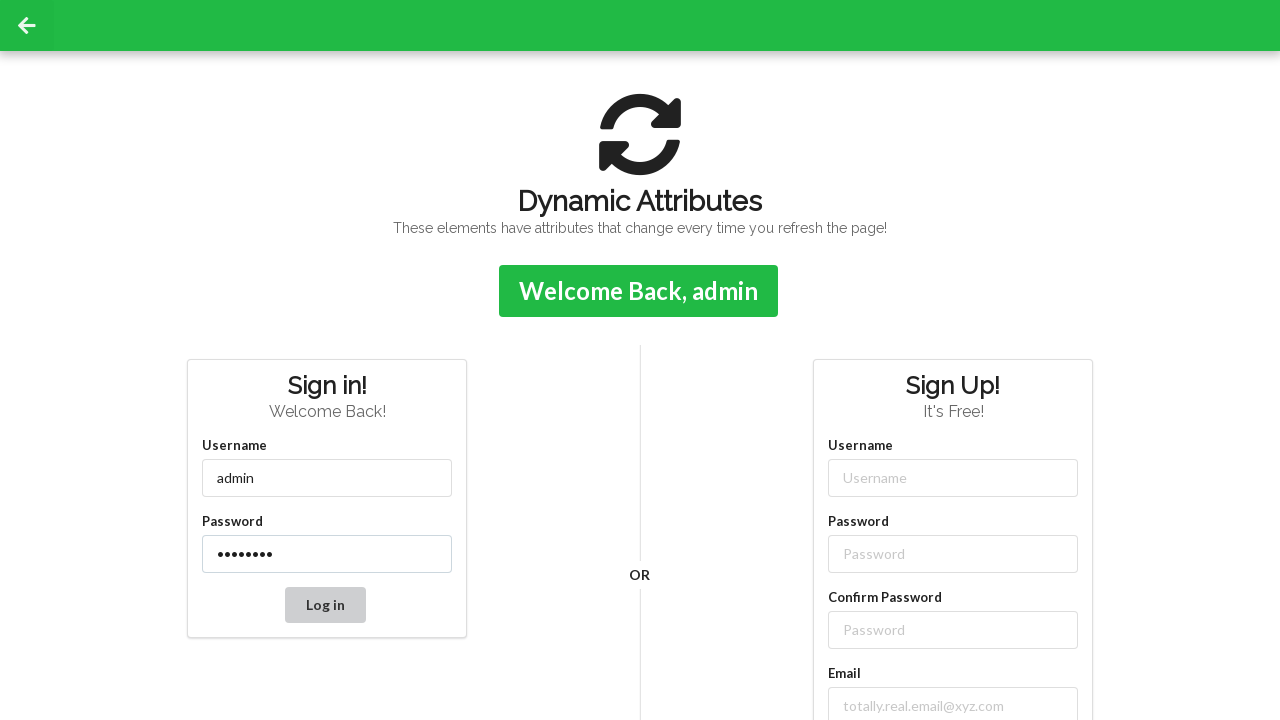

Form submission confirmation message appeared
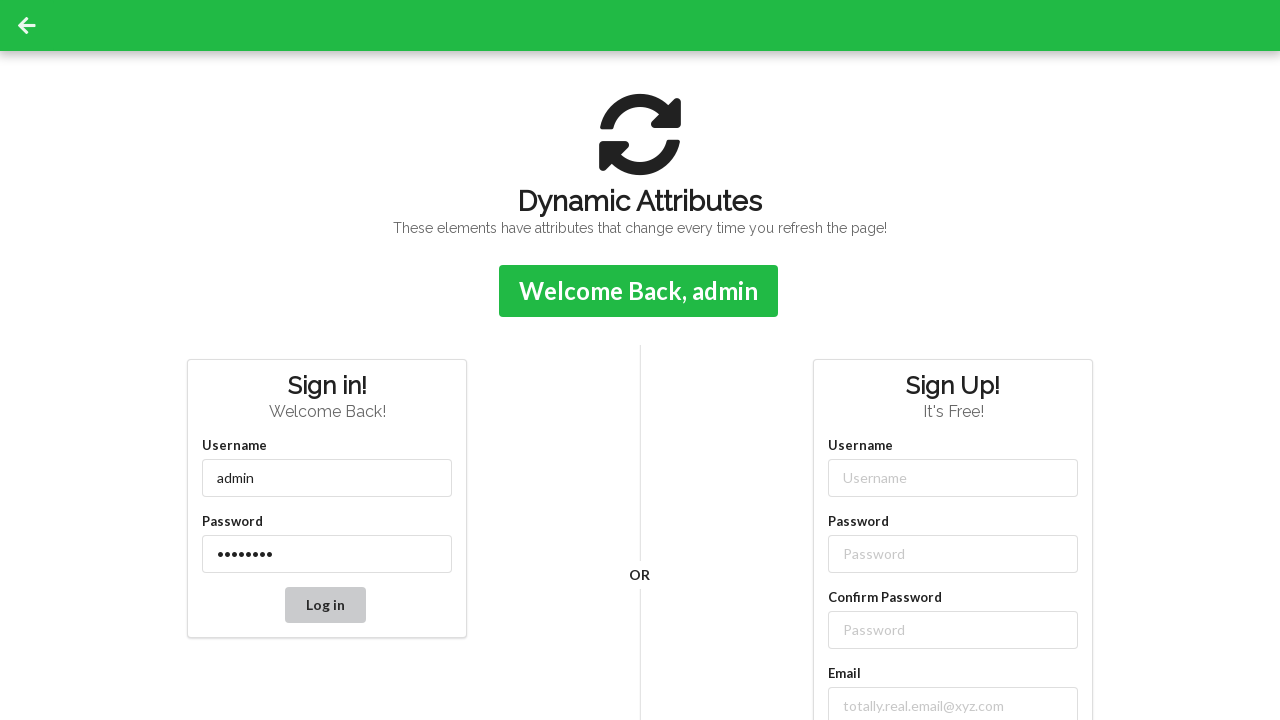

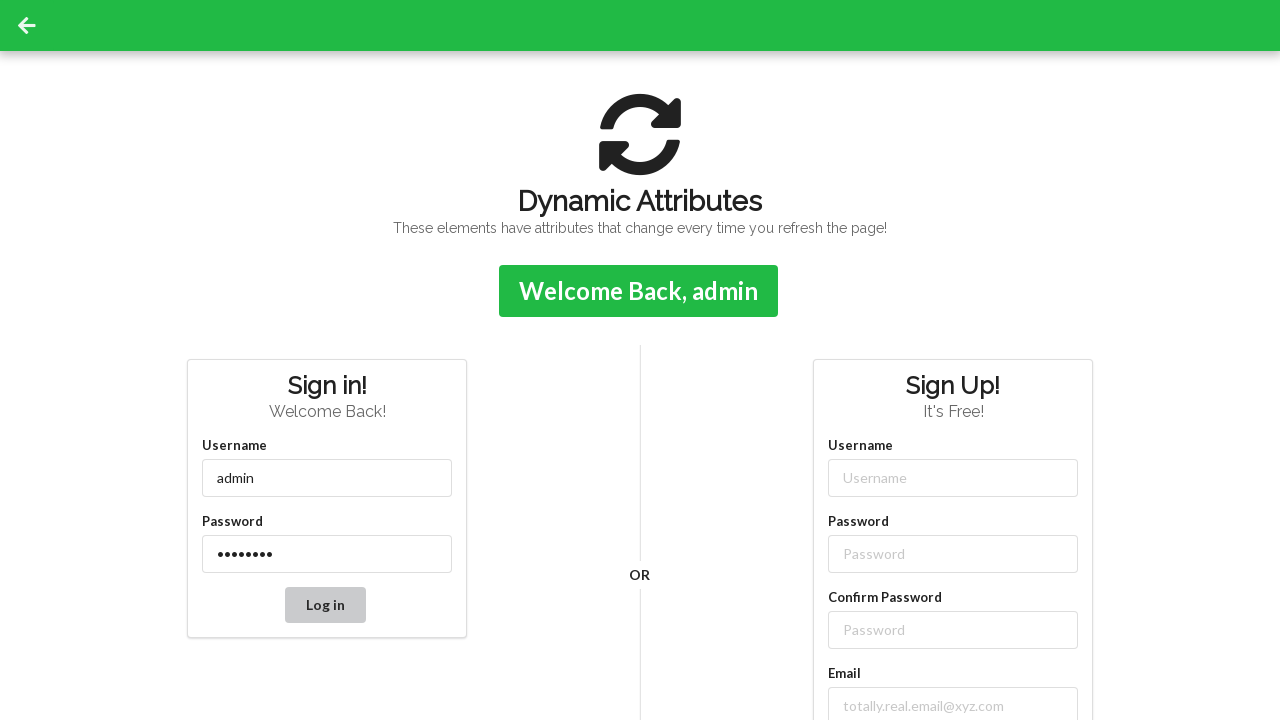